Tests character validation with input that is too short (5 characters), expecting "Invalid Value" result

Starting URL: https://testpages.eviltester.com/styled/apps/7charval/simple7charvalidation.html

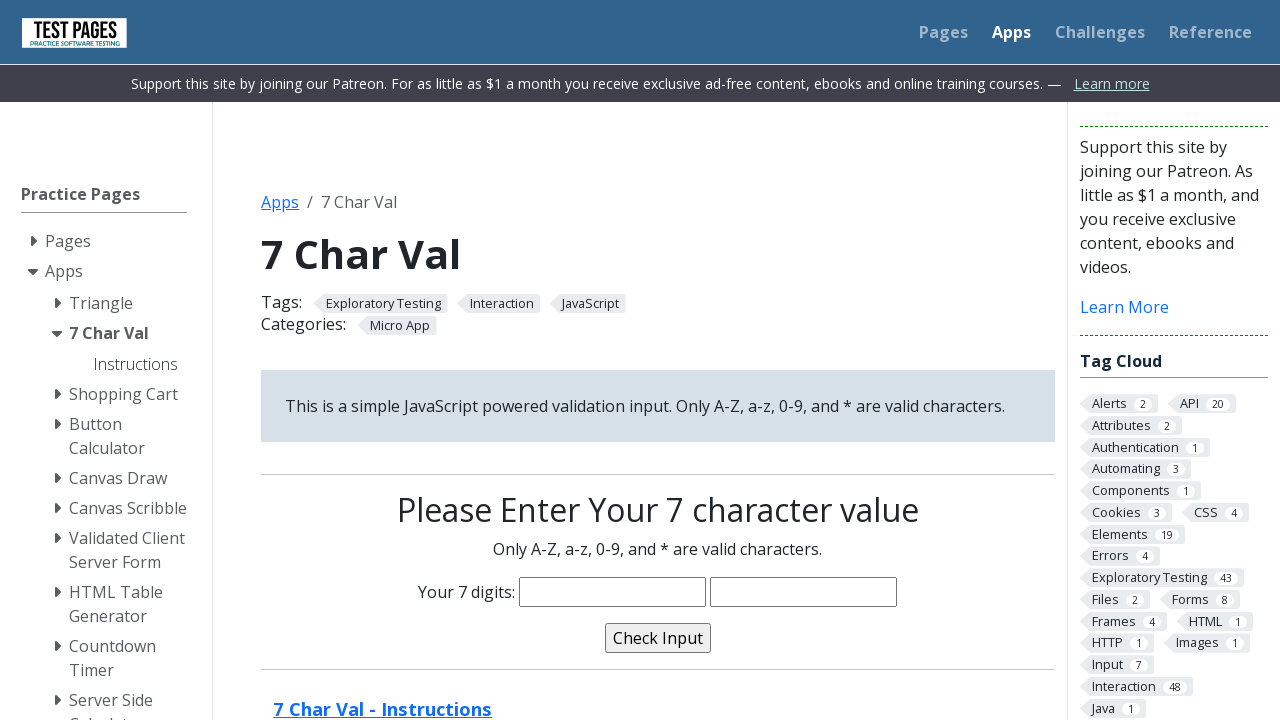

Filled character input field with 'goZr2' (5 characters - too short) on input[name='characters']
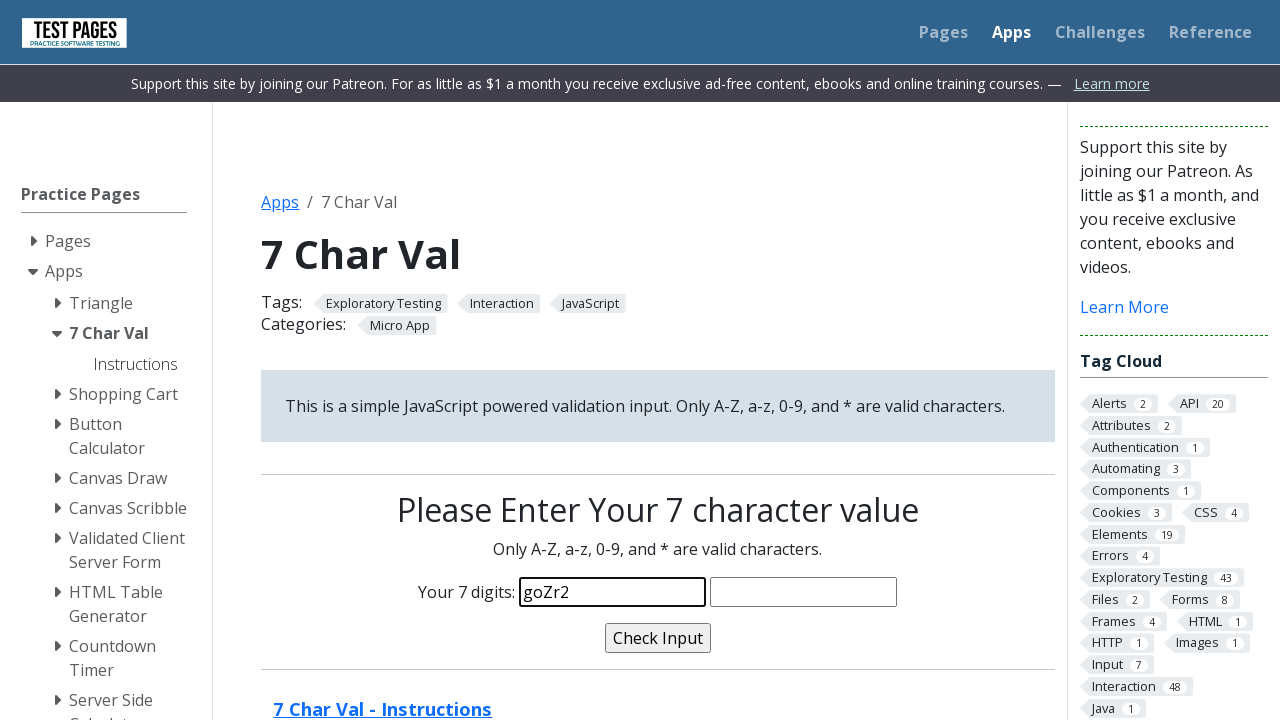

Clicked validate button at (658, 638) on input[name='validate']
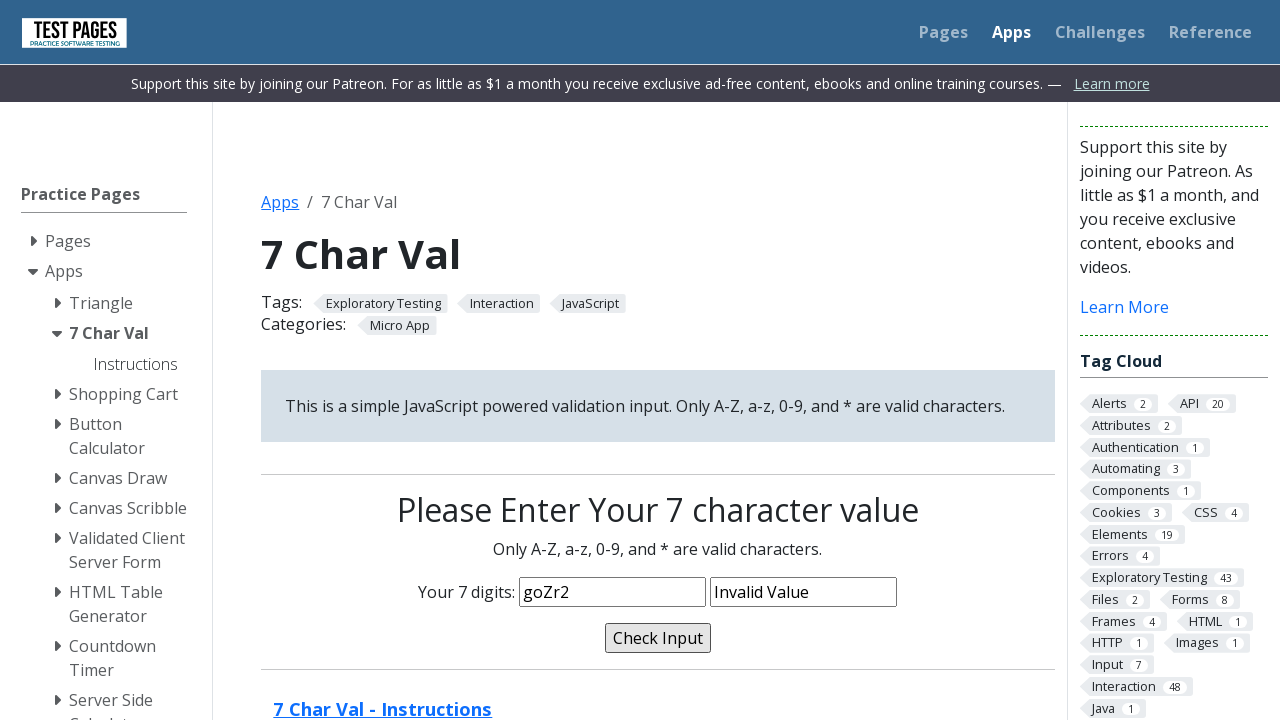

Validation message appeared
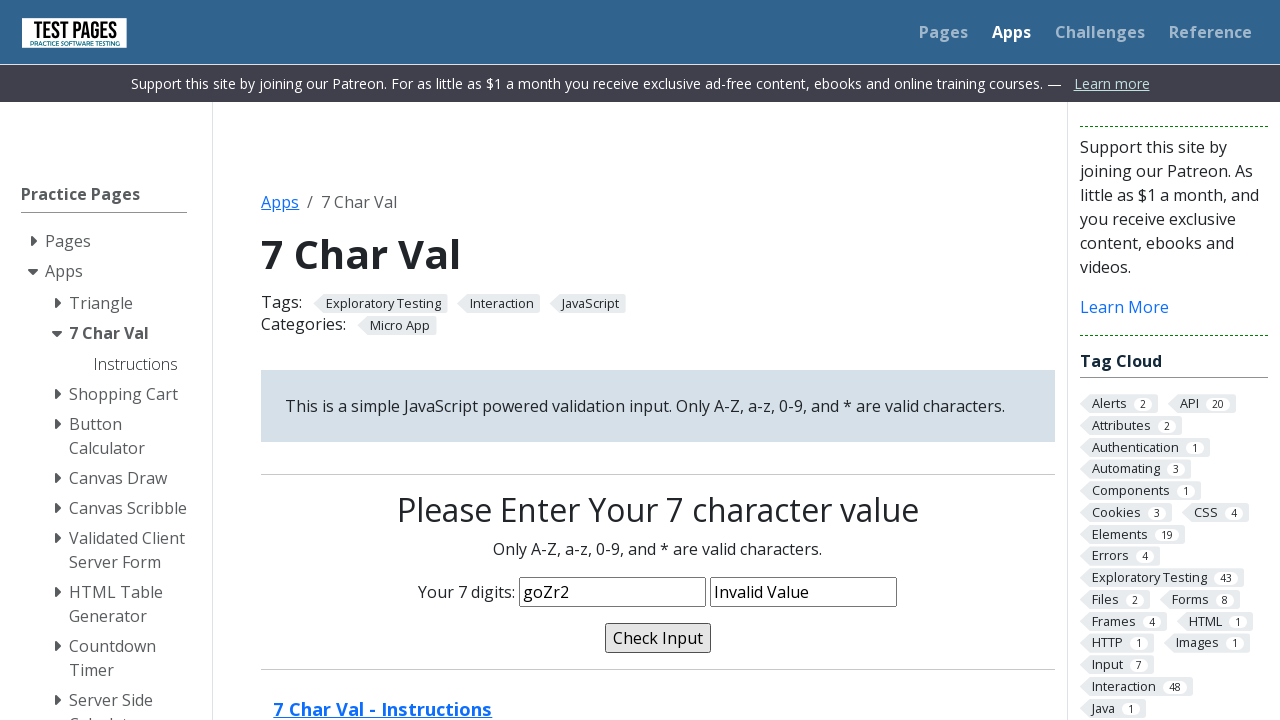

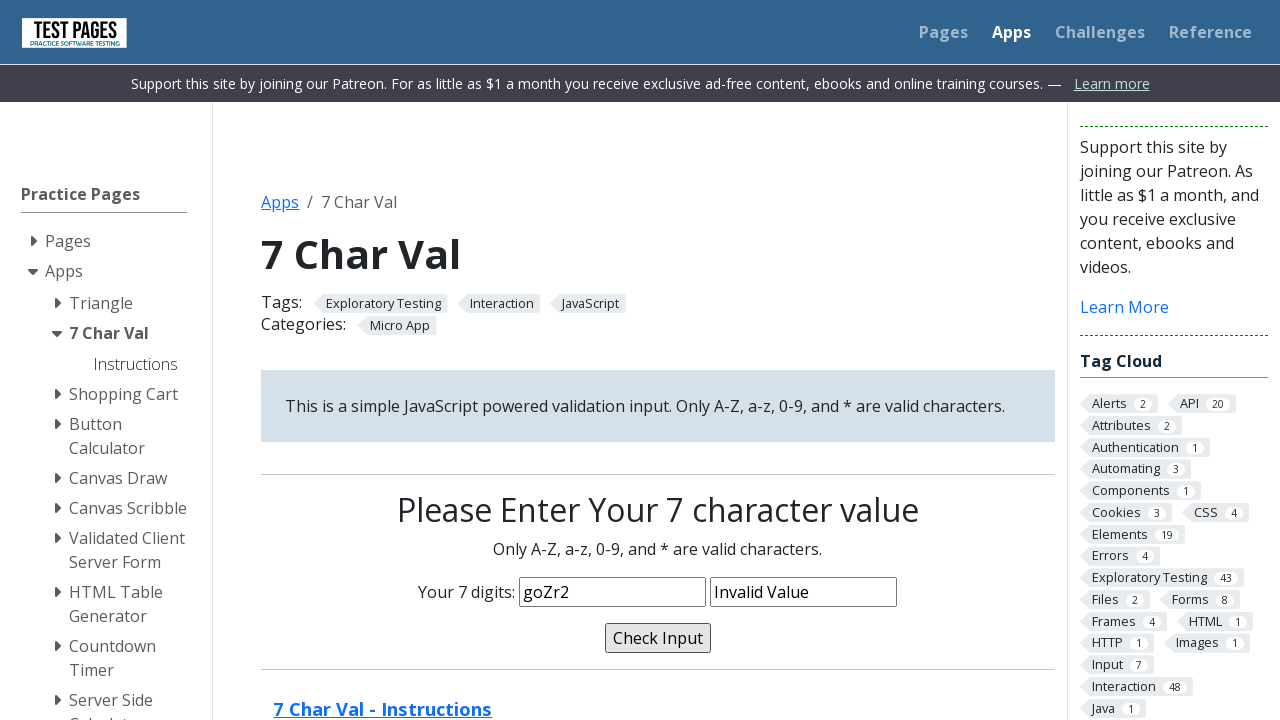